Tests clicking on a radio button element identified by its ID

Starting URL: http://only-testing-blog.blogspot.in/2014/01/textbox.html

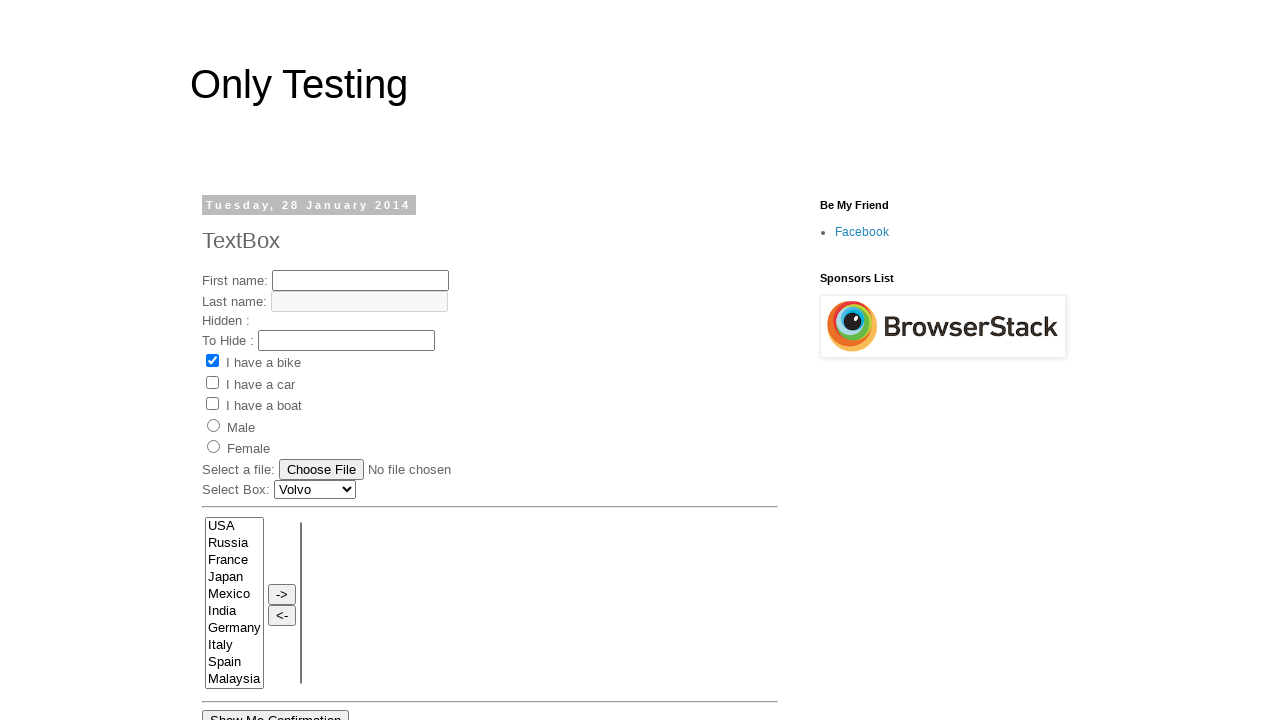

Navigated to textbox test page
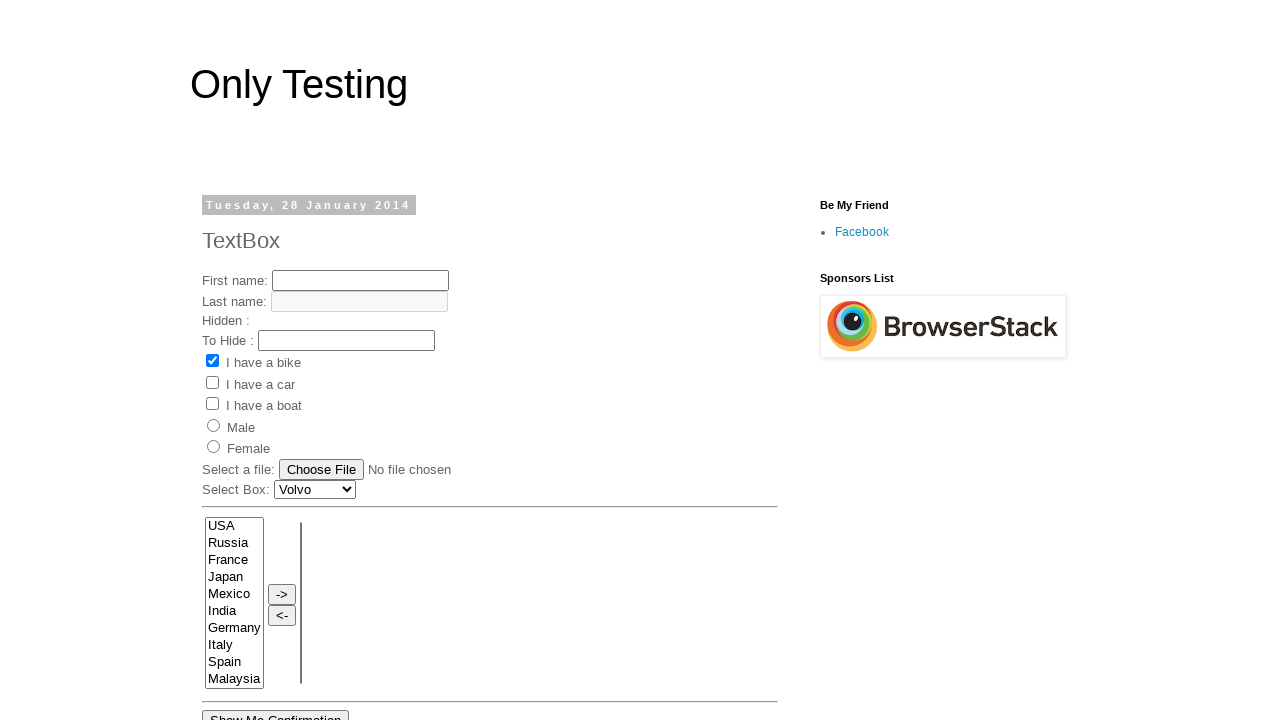

Clicked on radio button element with ID 'radio1' at (214, 425) on #radio1
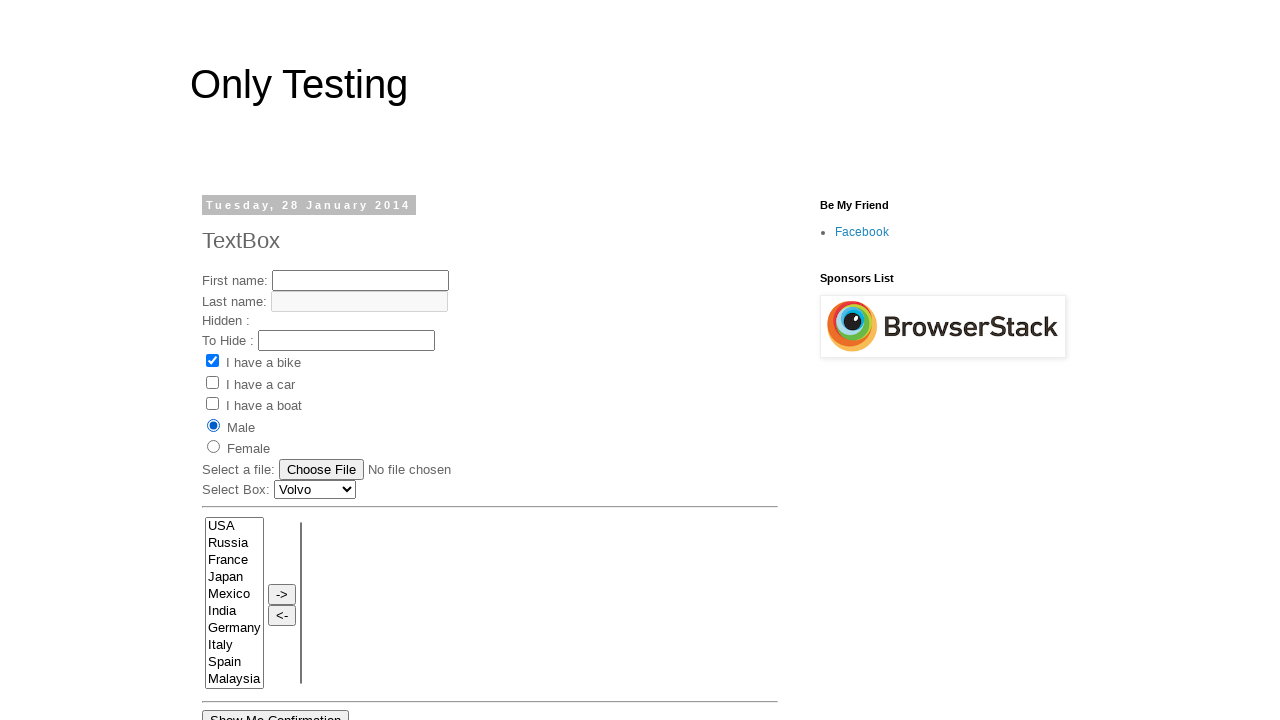

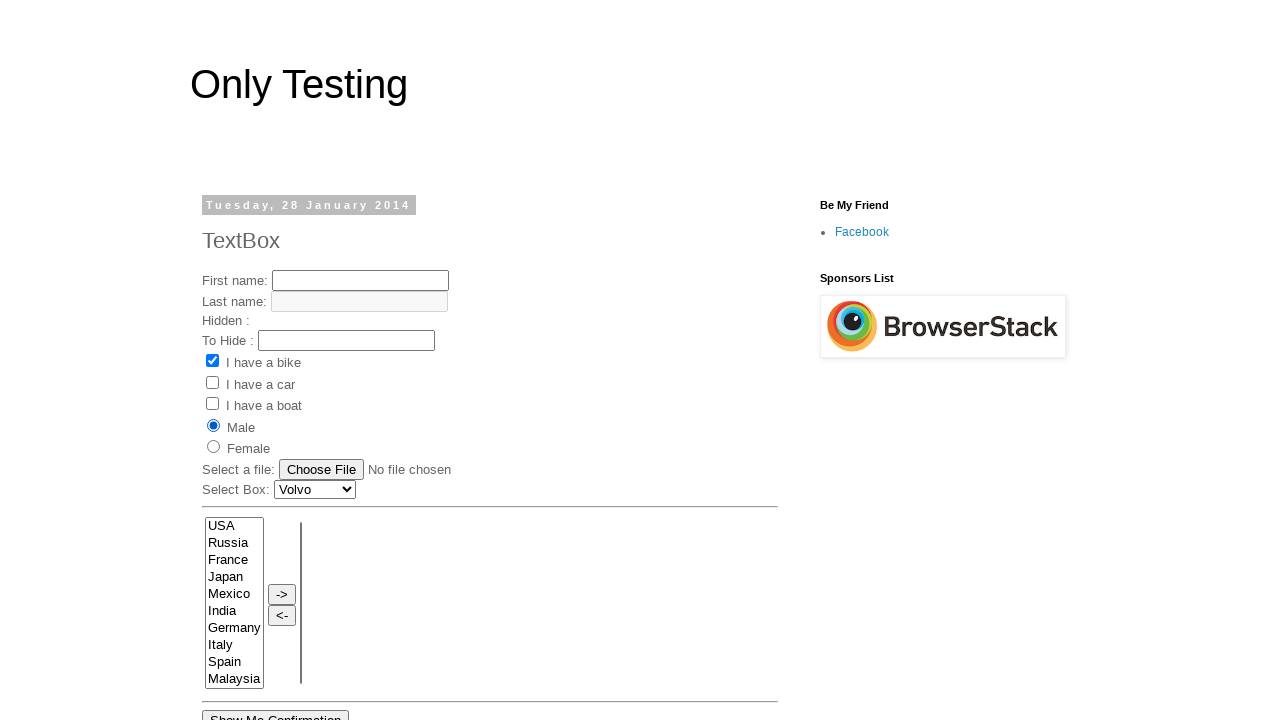